Tests the scrollable table on the Automation Practice page by scrolling the page and table, then verifying that the sum of values in the 4th column matches the displayed total amount

Starting URL: https://rahulshettyacademy.com/AutomationPractice/

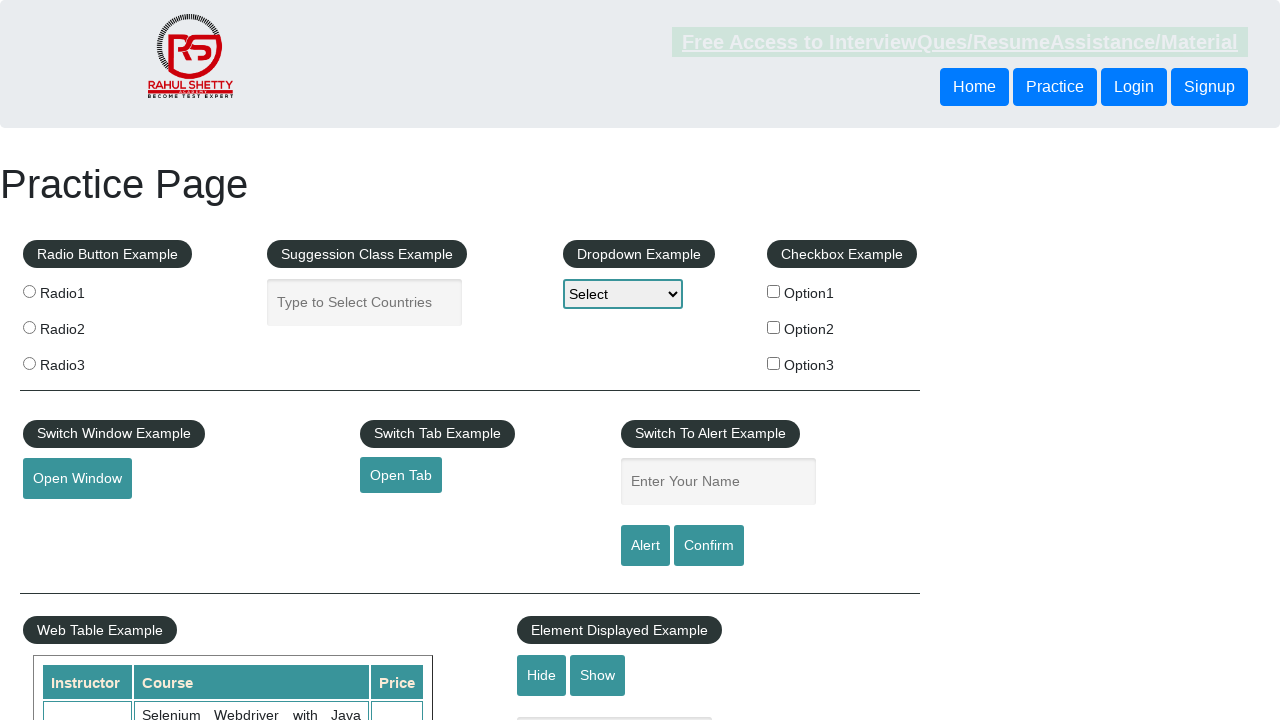

Navigated to Automation Practice page
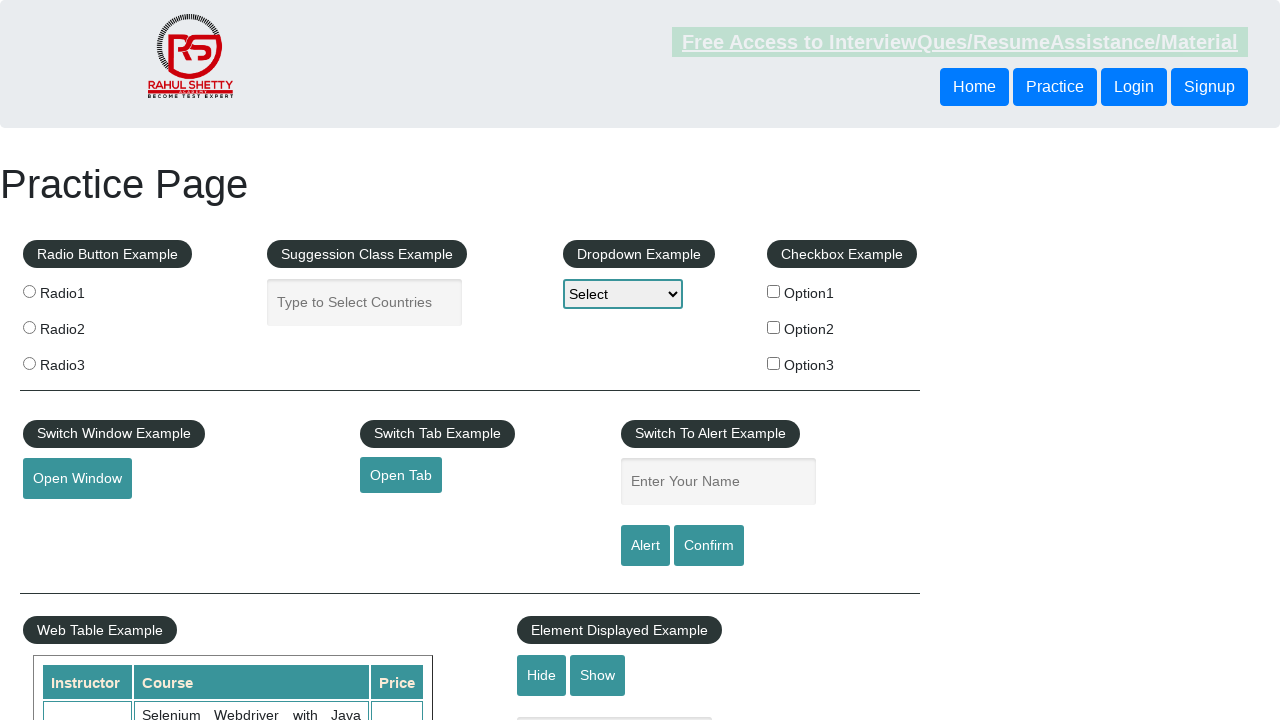

Scrolled page down by 500 pixels
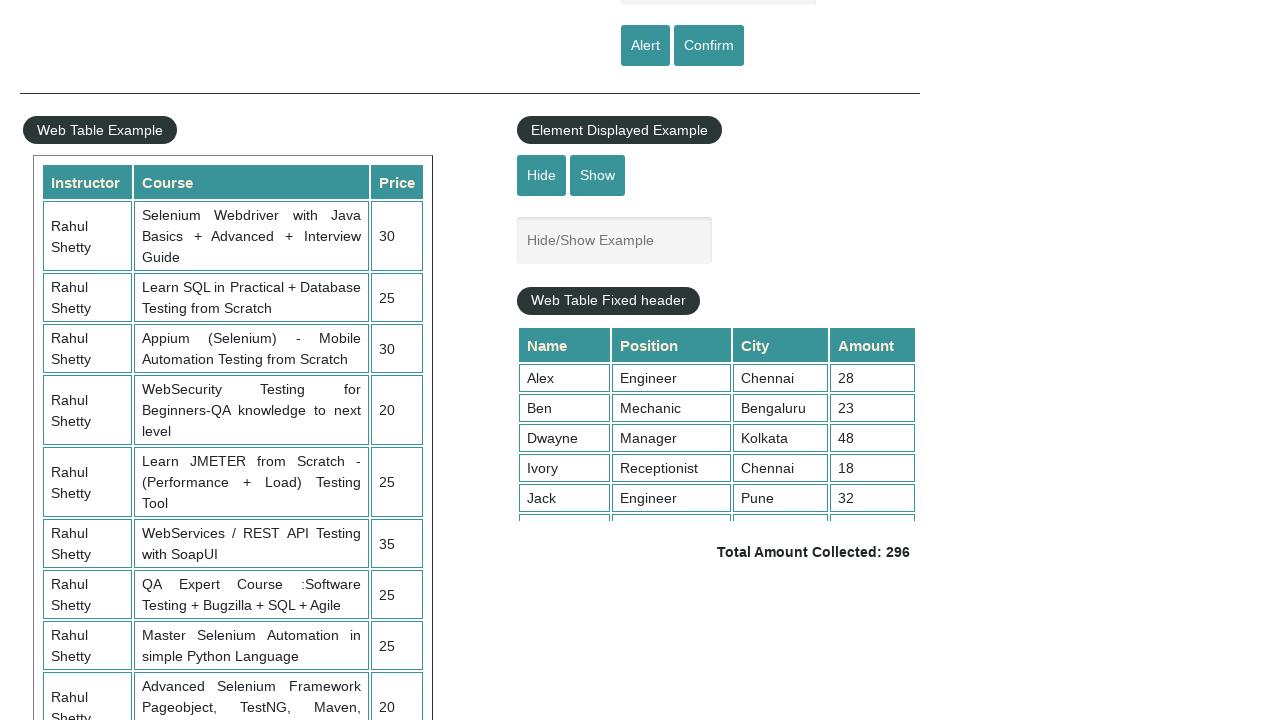

Waited 1 second for scroll animation to complete
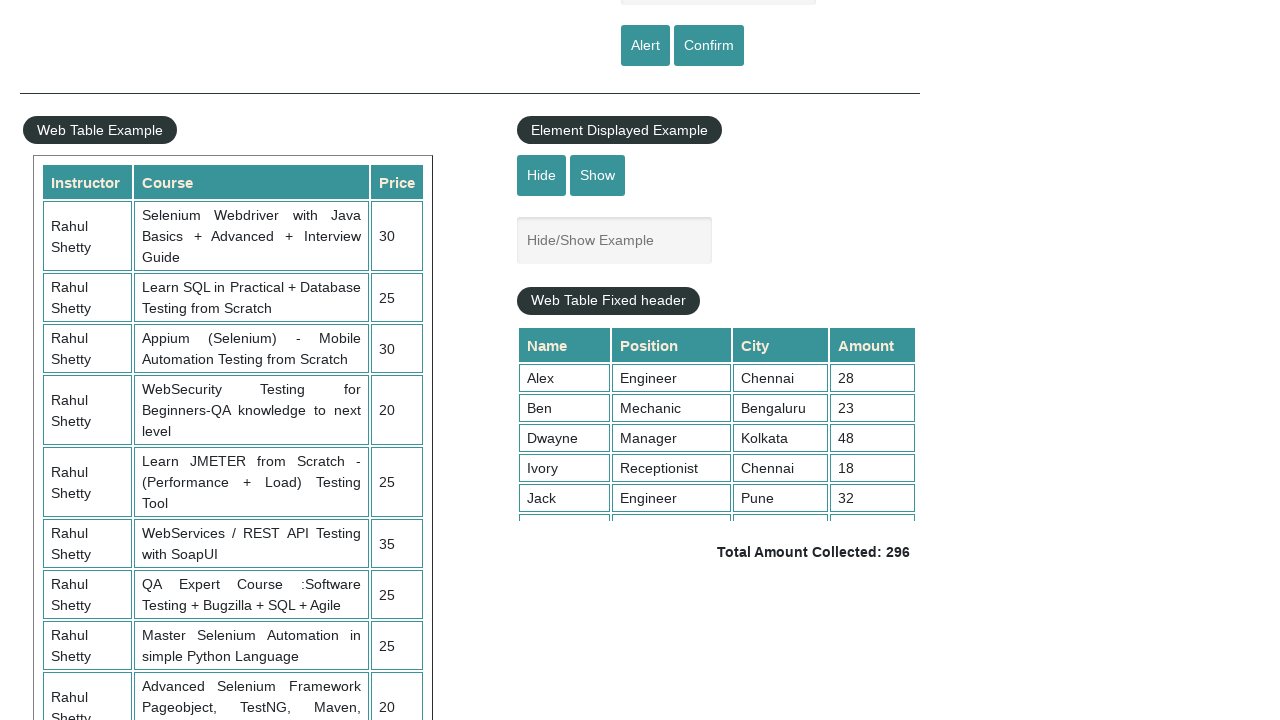

Scrolled inside the fixed header table to bottom
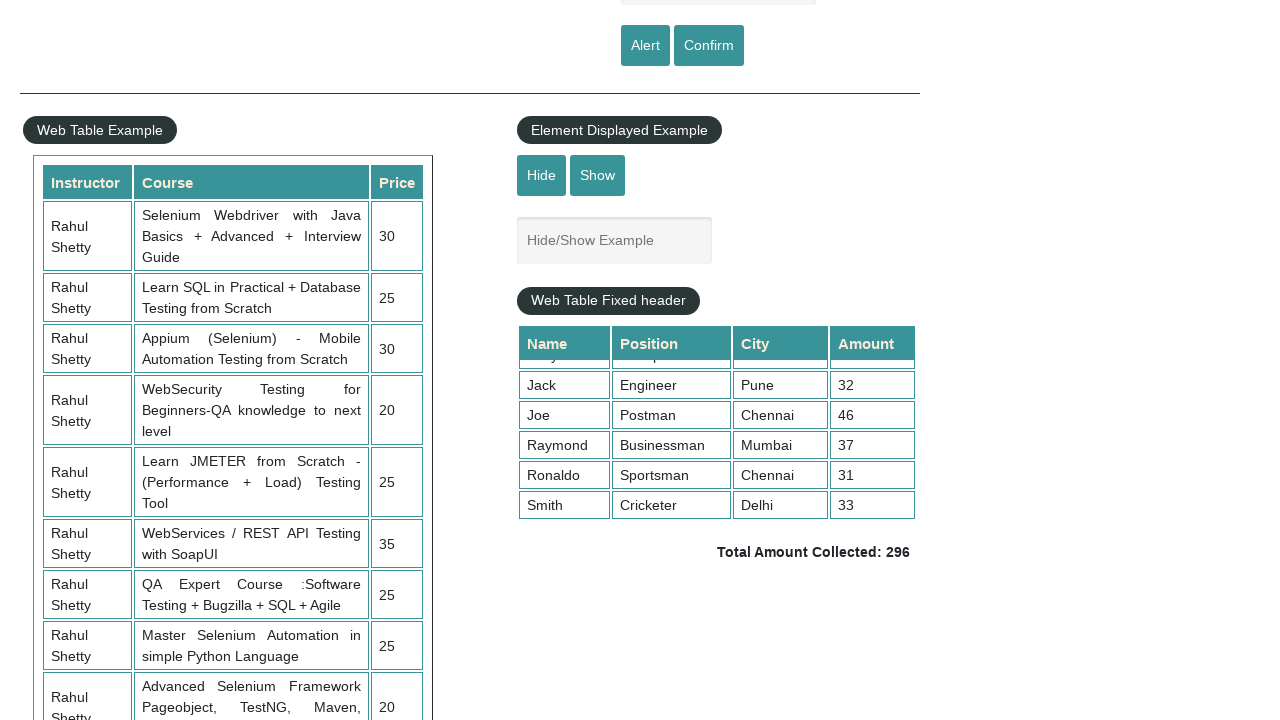

Waited for 4th column cells in table to be visible
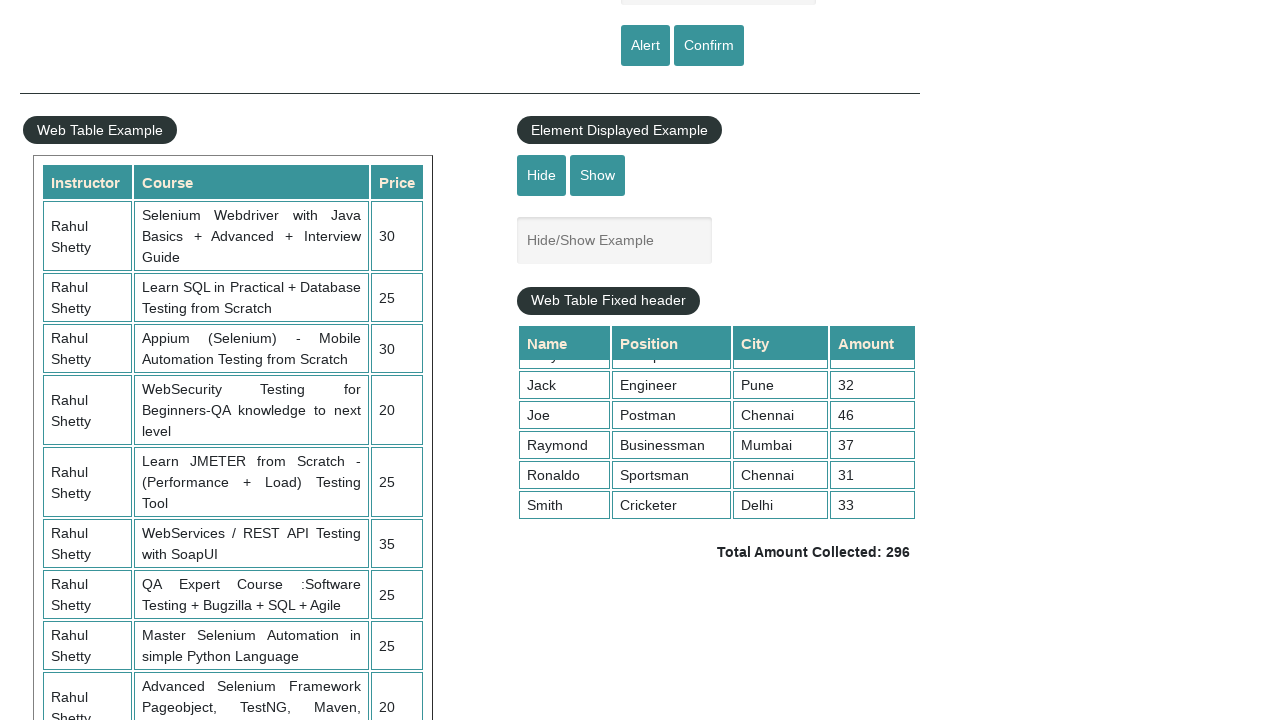

Retrieved all values from 4th column: 9 cells found
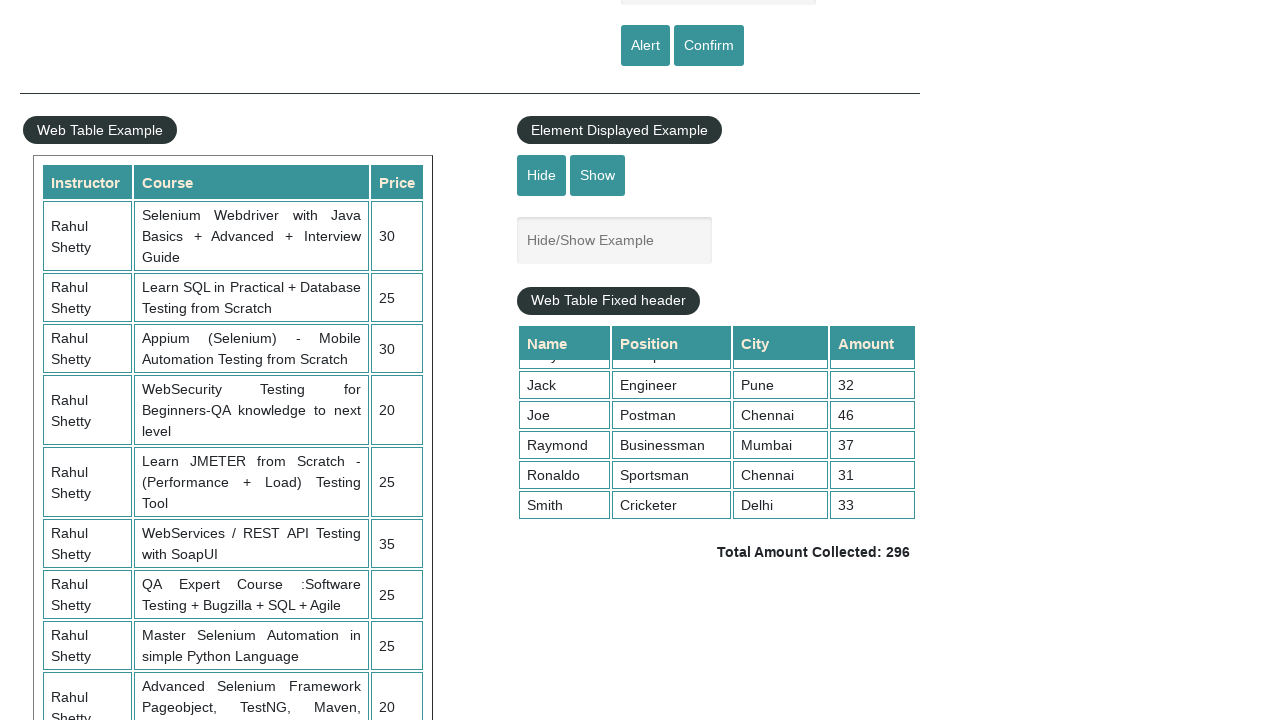

Calculated sum of 4th column values: 296
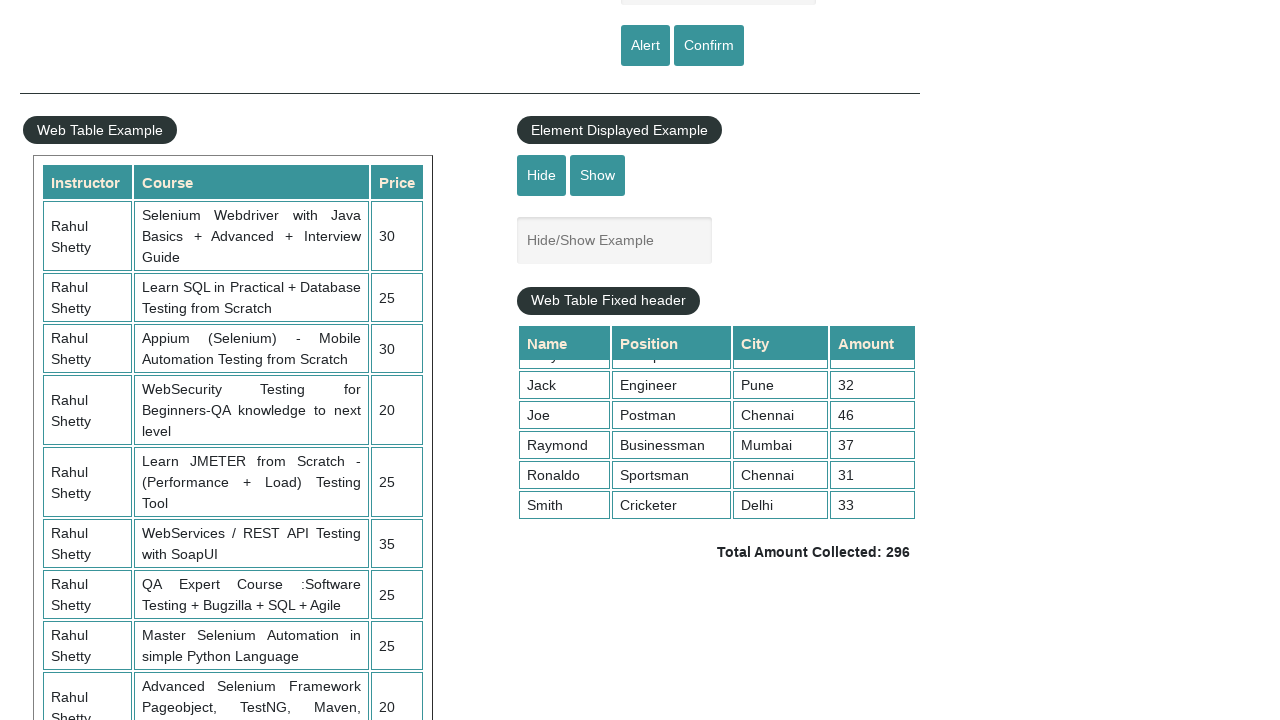

Retrieved displayed total amount text: ' Total Amount Collected: 296 '
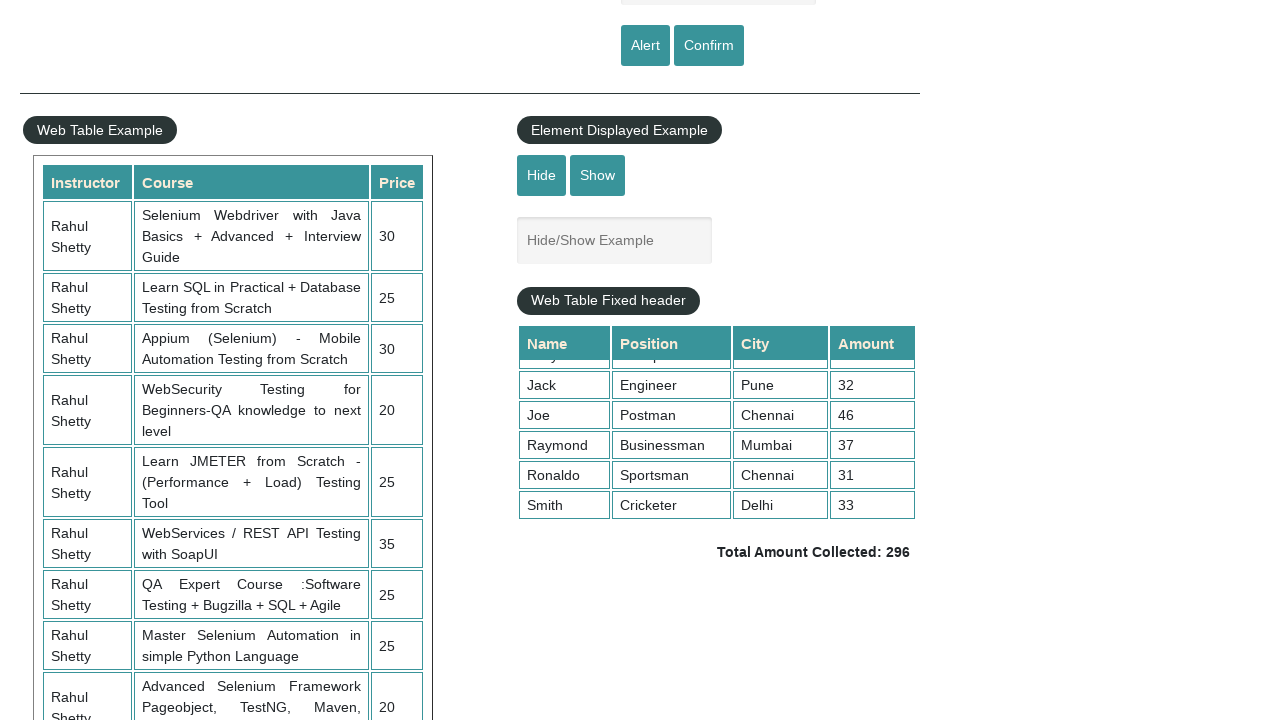

Parsed displayed total amount: 296
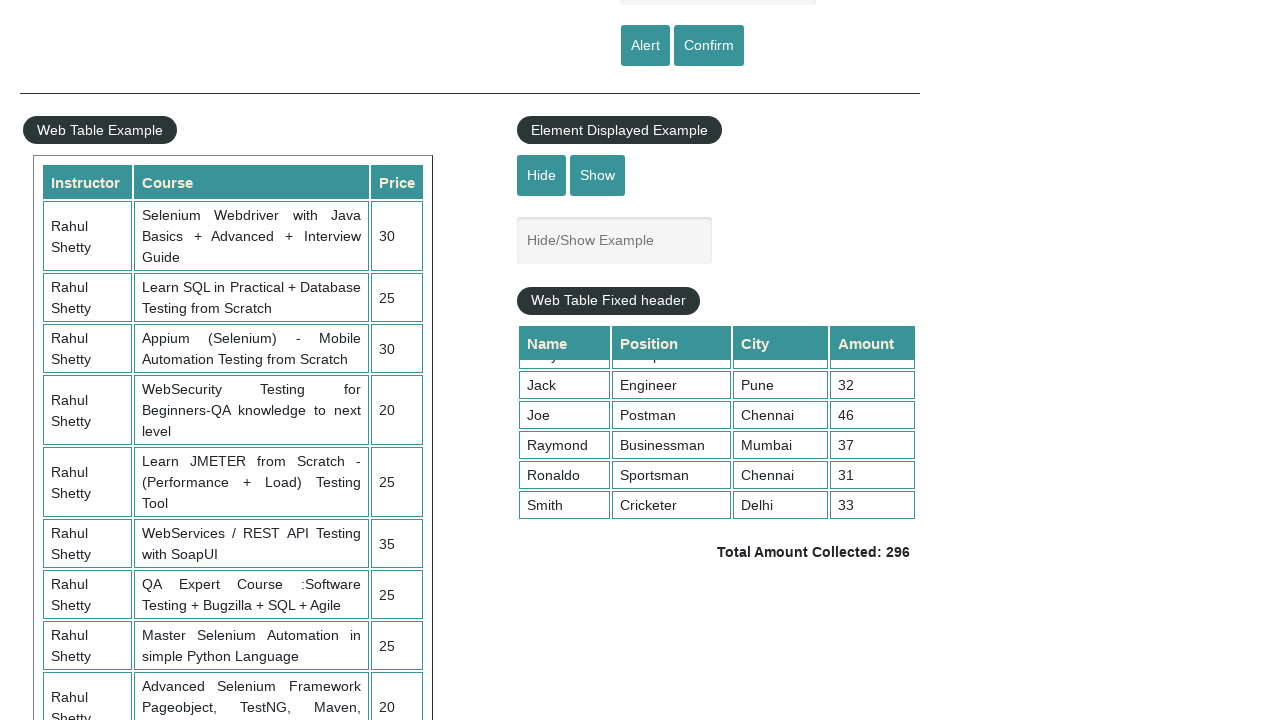

Verified that calculated sum (296) matches displayed total (296)
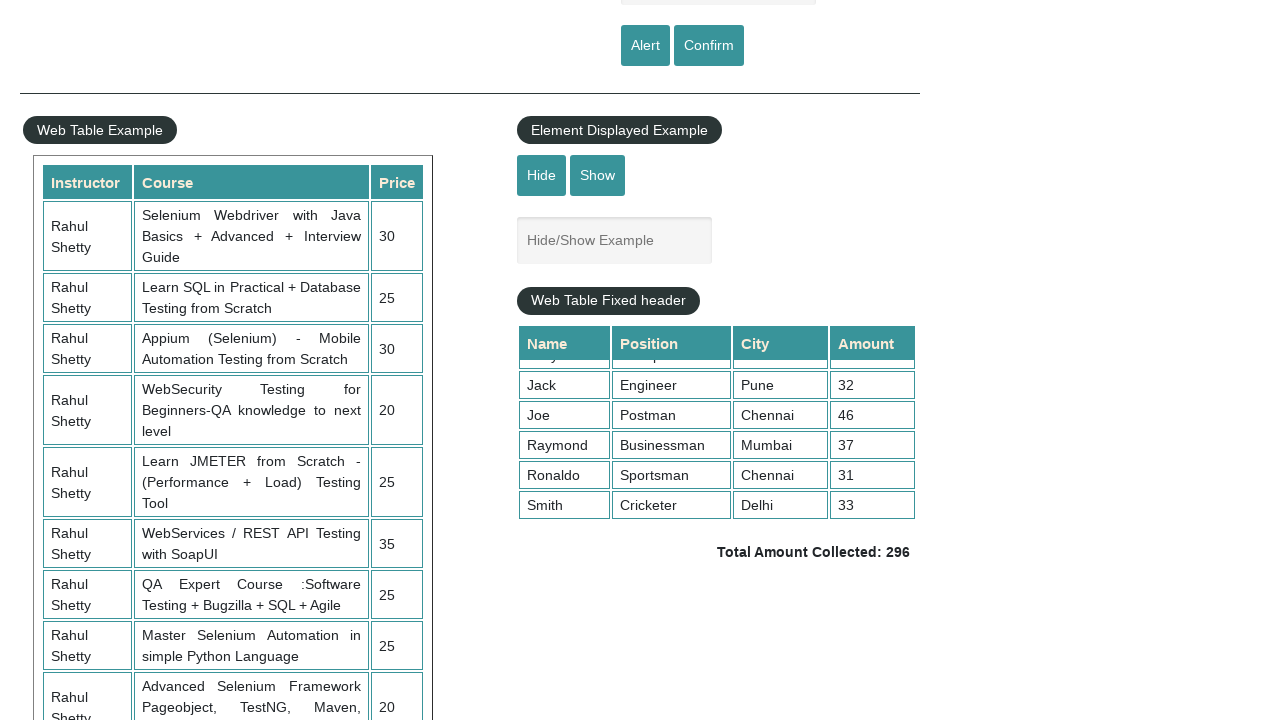

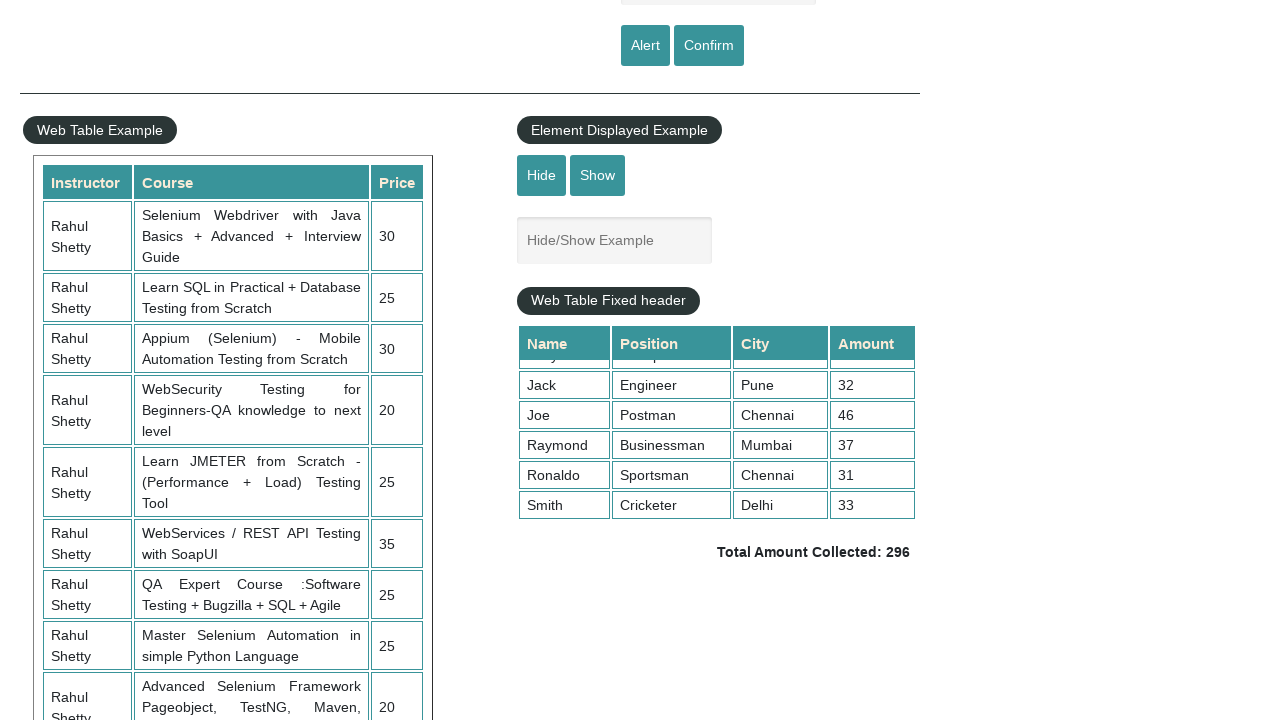